Tests browser navigation by clicking on a link, then using browser back and forward buttons to verify proper navigation between the home page and the Challenging DOM page.

Starting URL: https://the-internet.herokuapp.com/

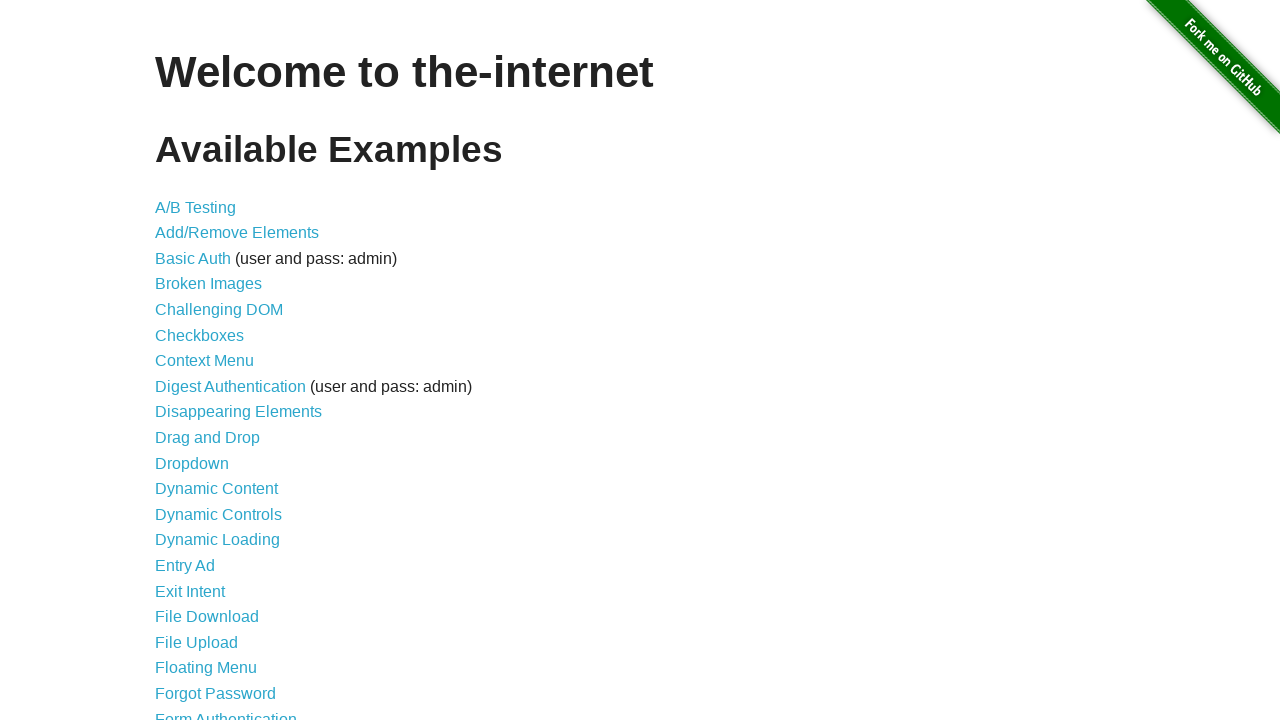

Retrieved home page header text 'Available Examples'
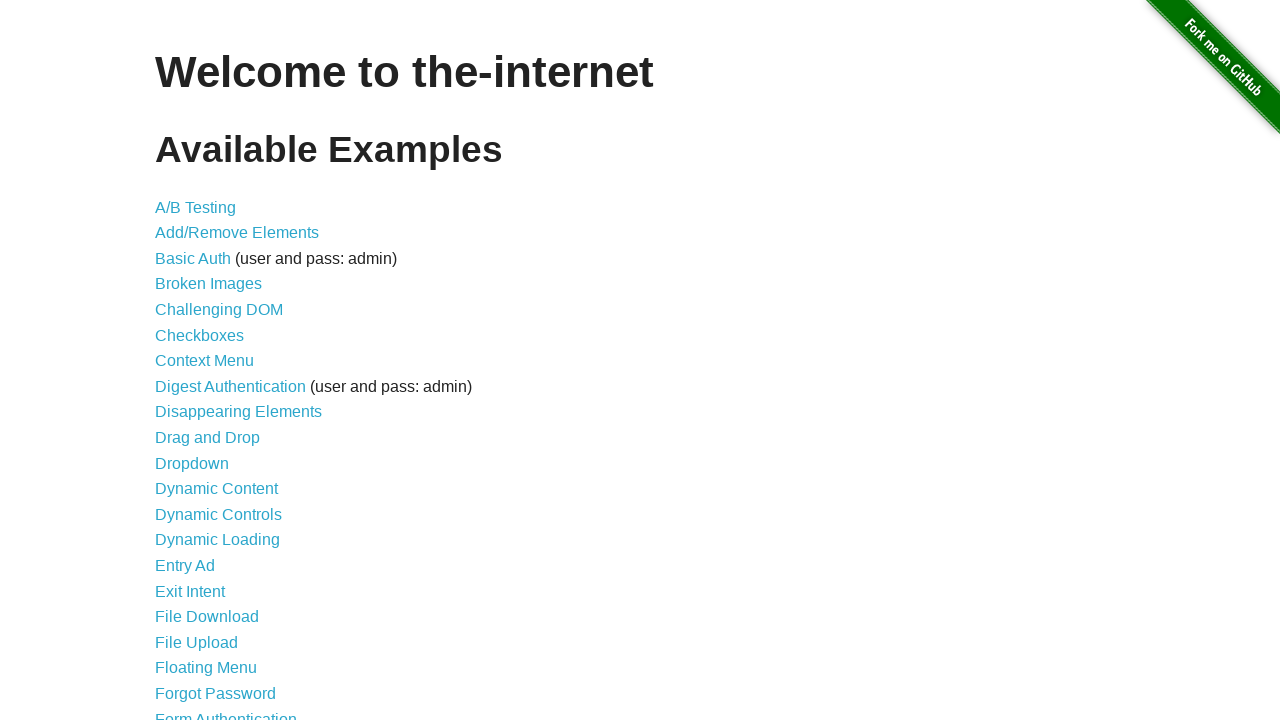

Verified home page header is 'Available Examples'
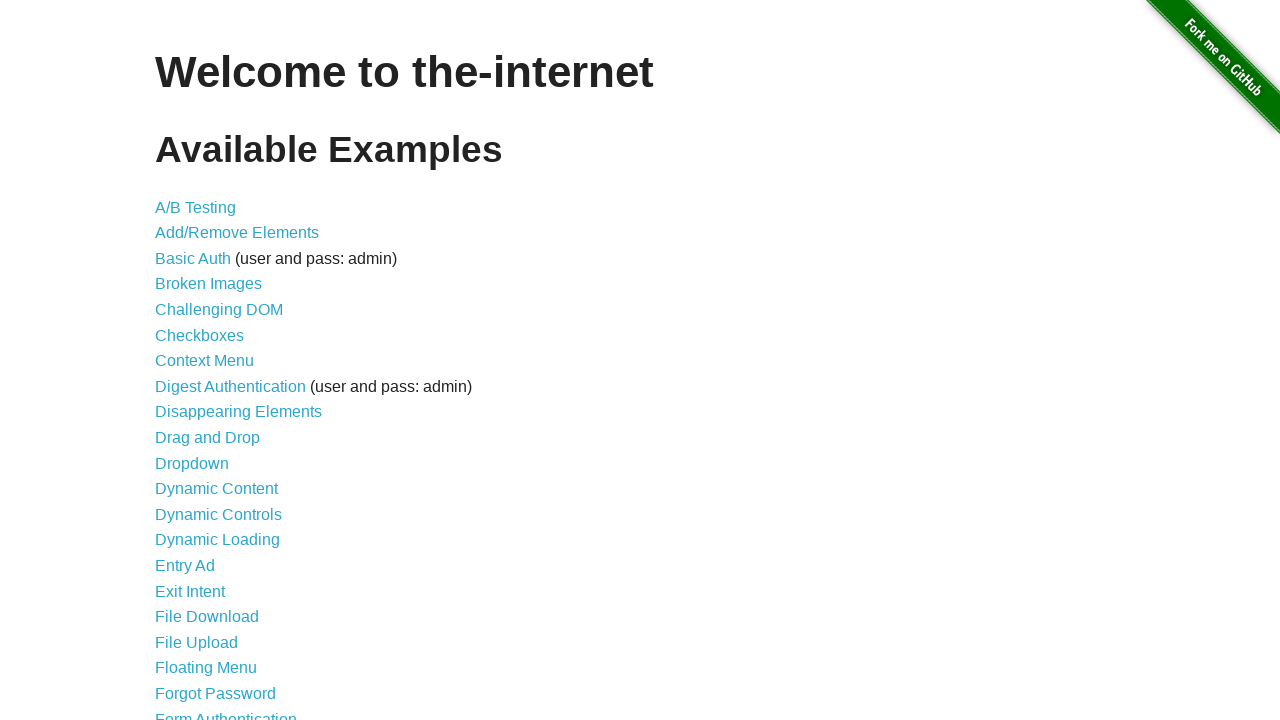

Clicked on 'Challenging DOM' link at (219, 310) on xpath=//a[text()='Challenging DOM']
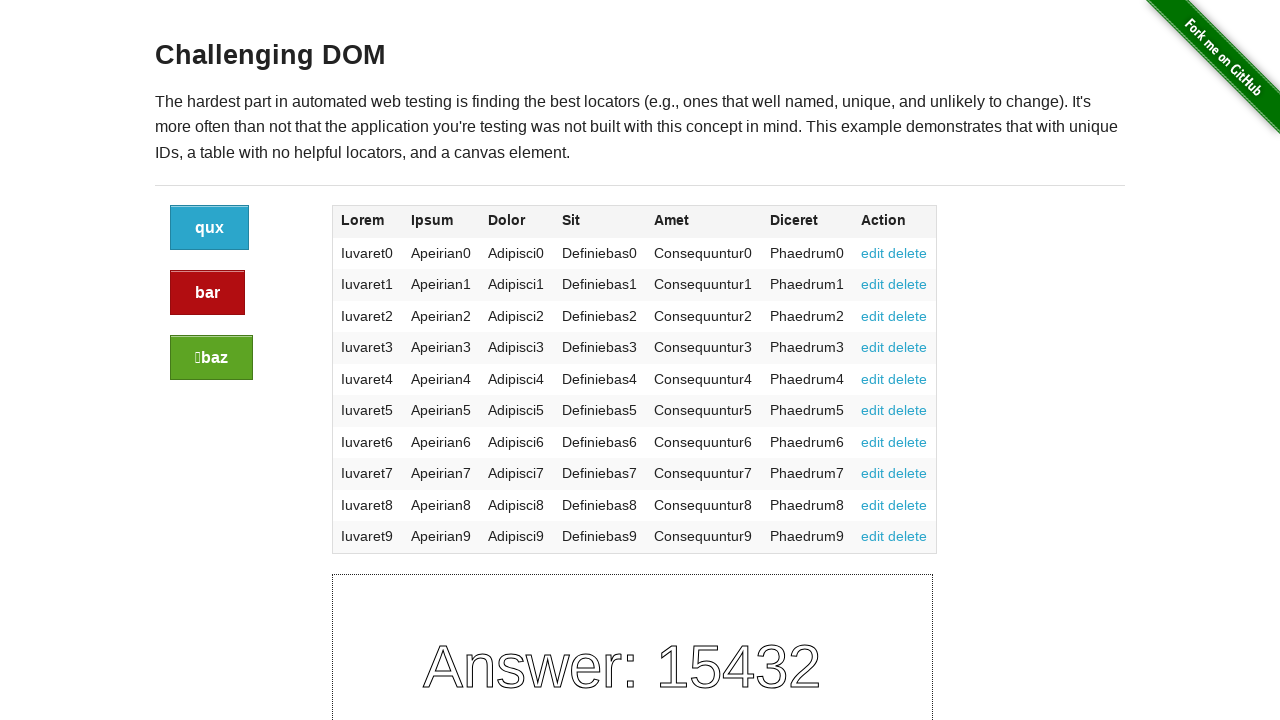

Verified Challenging DOM page header is displayed
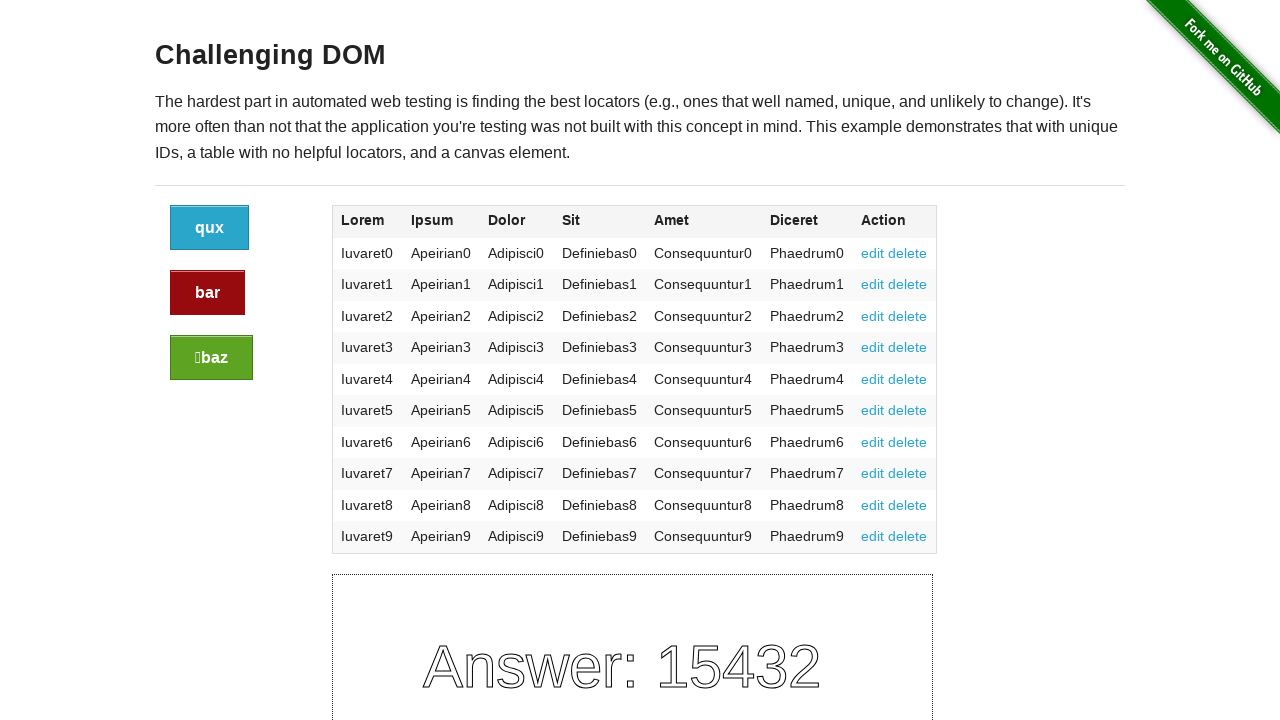

Navigated back to home page using browser back button
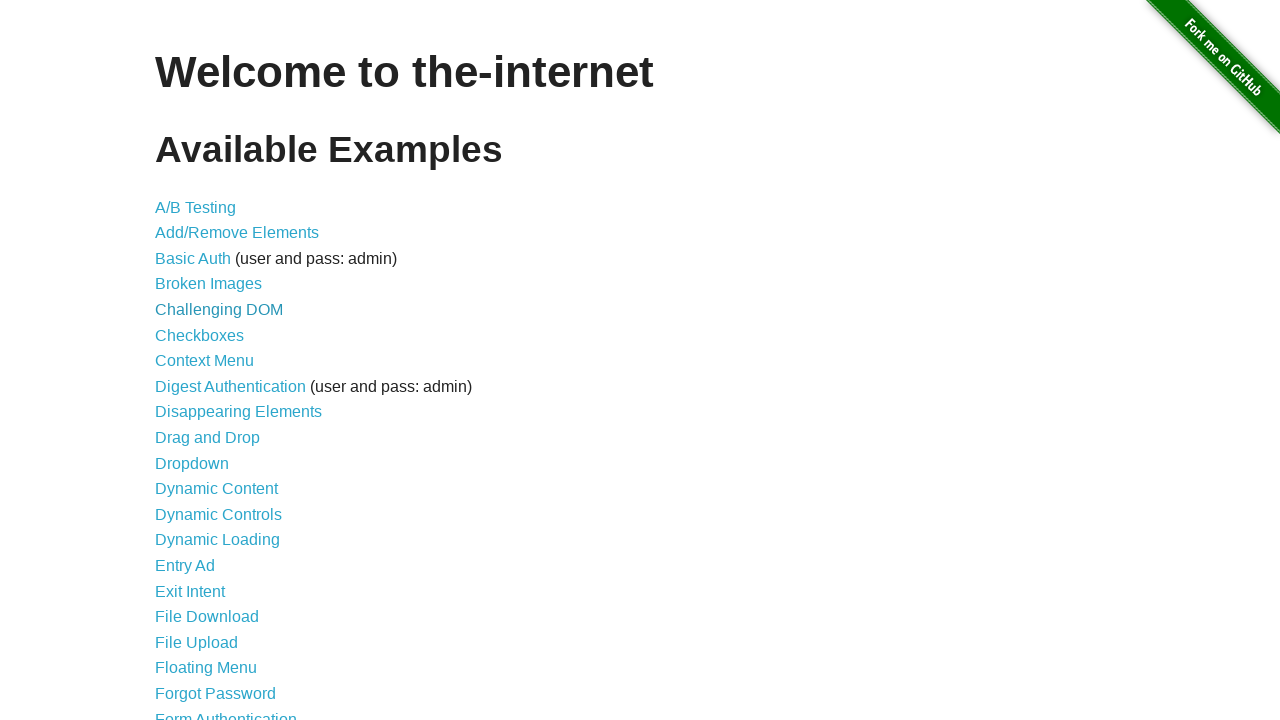

Verified we're back on home page with header 'Available Examples'
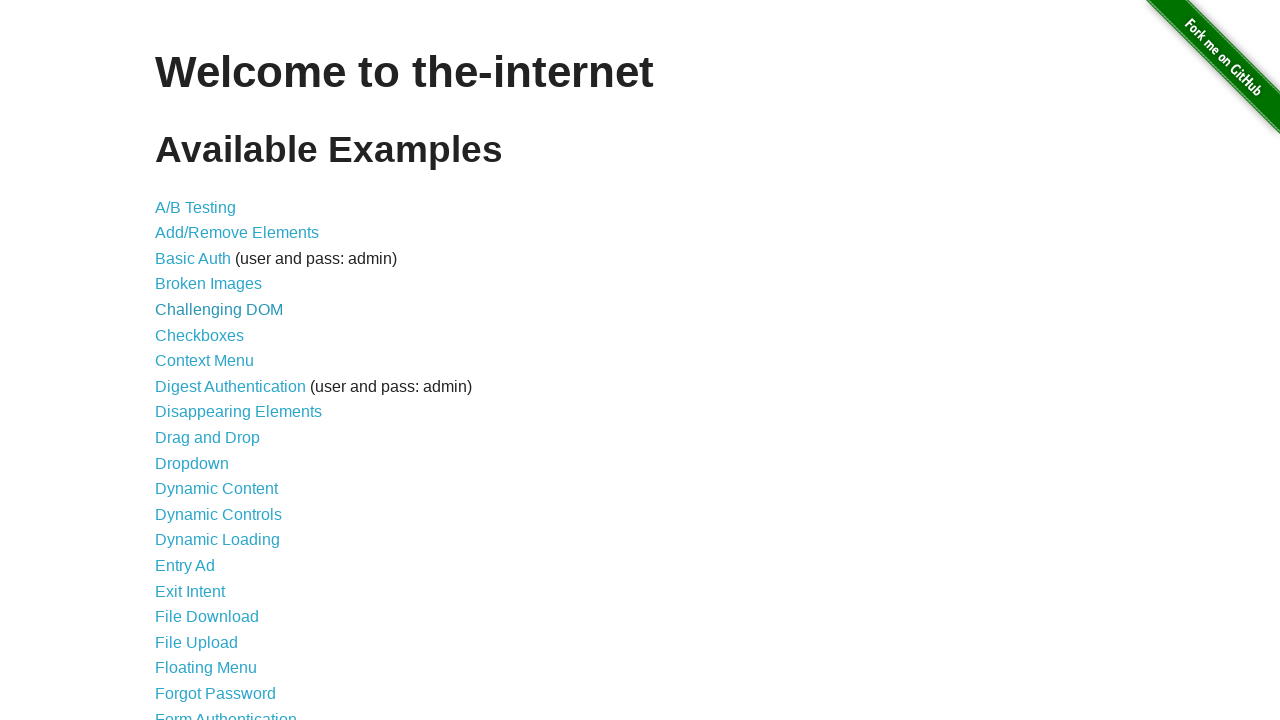

Navigated forward to Challenging DOM page using browser forward button
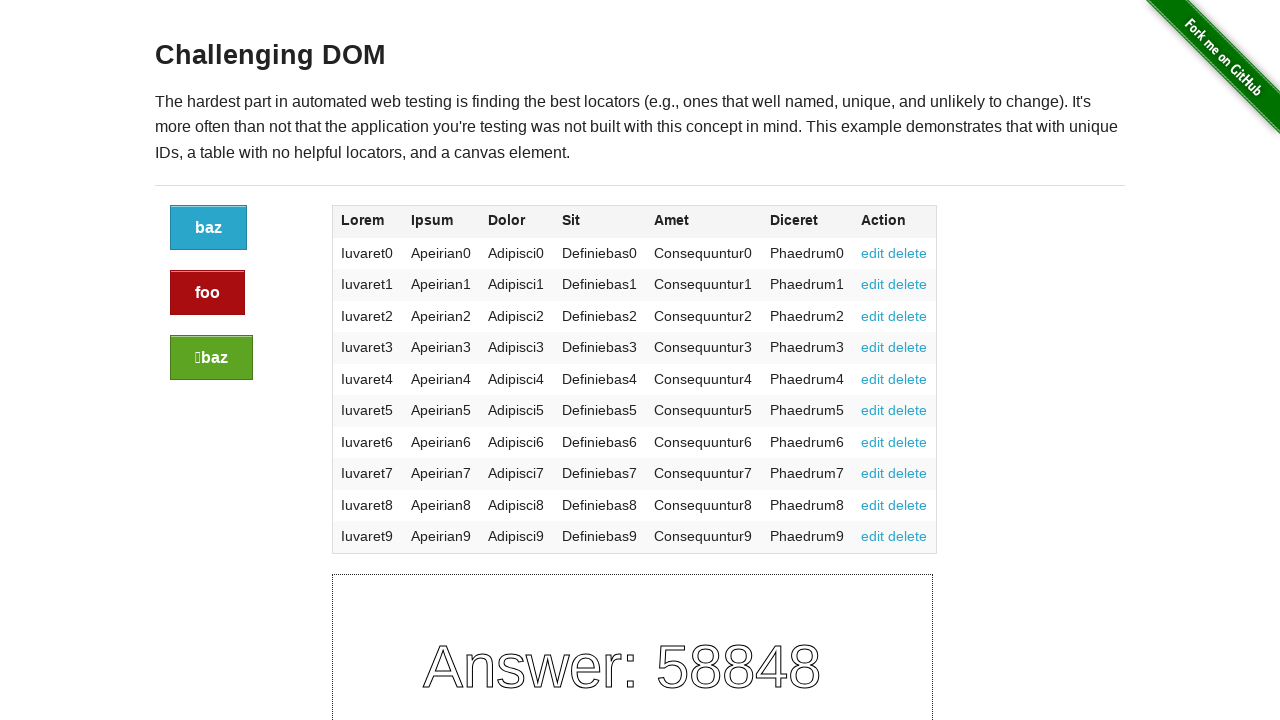

Verified we're back on Challenging DOM page with header 'Challenging DOM'
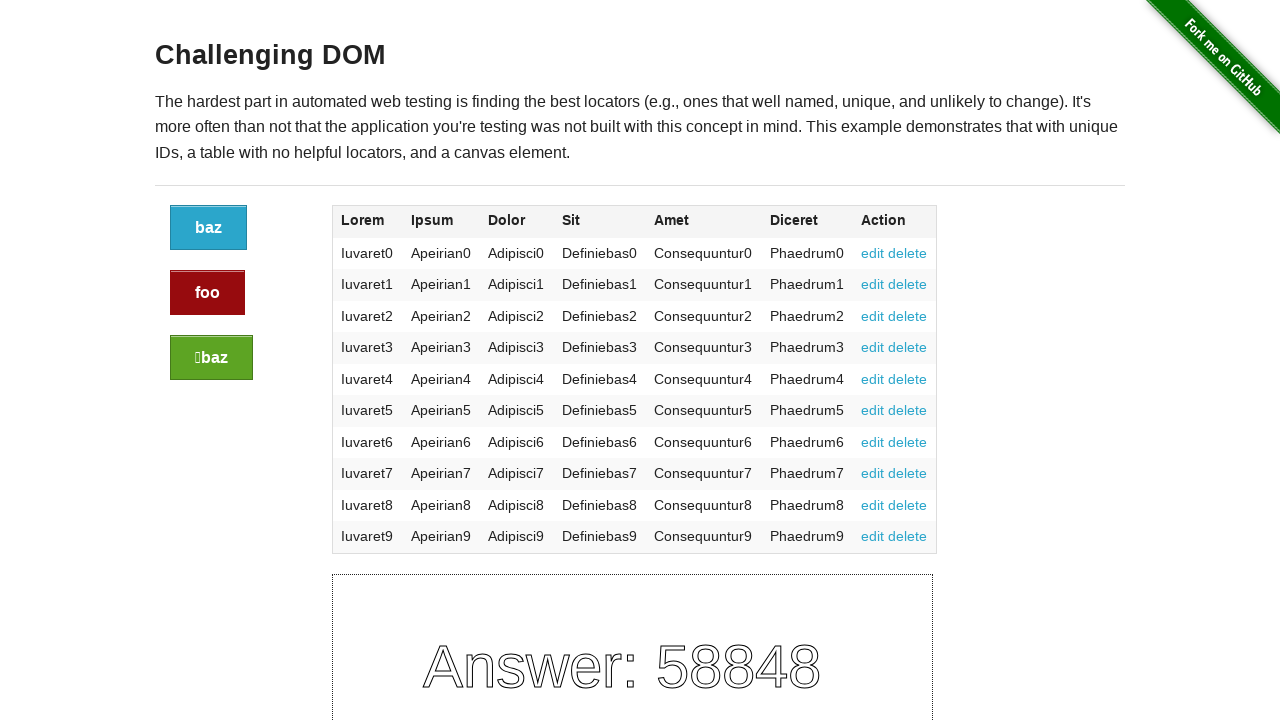

Retrieved current URL: https://the-internet.herokuapp.com/challenging_dom
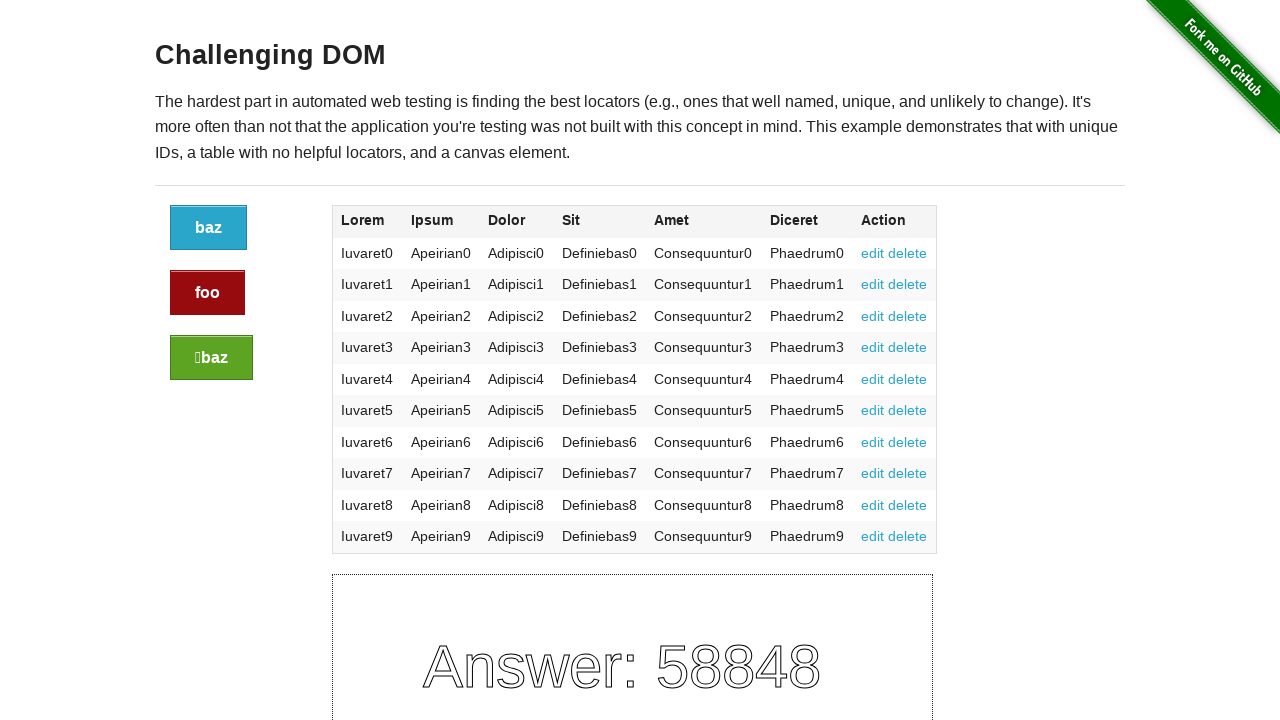

Printed current URL to console
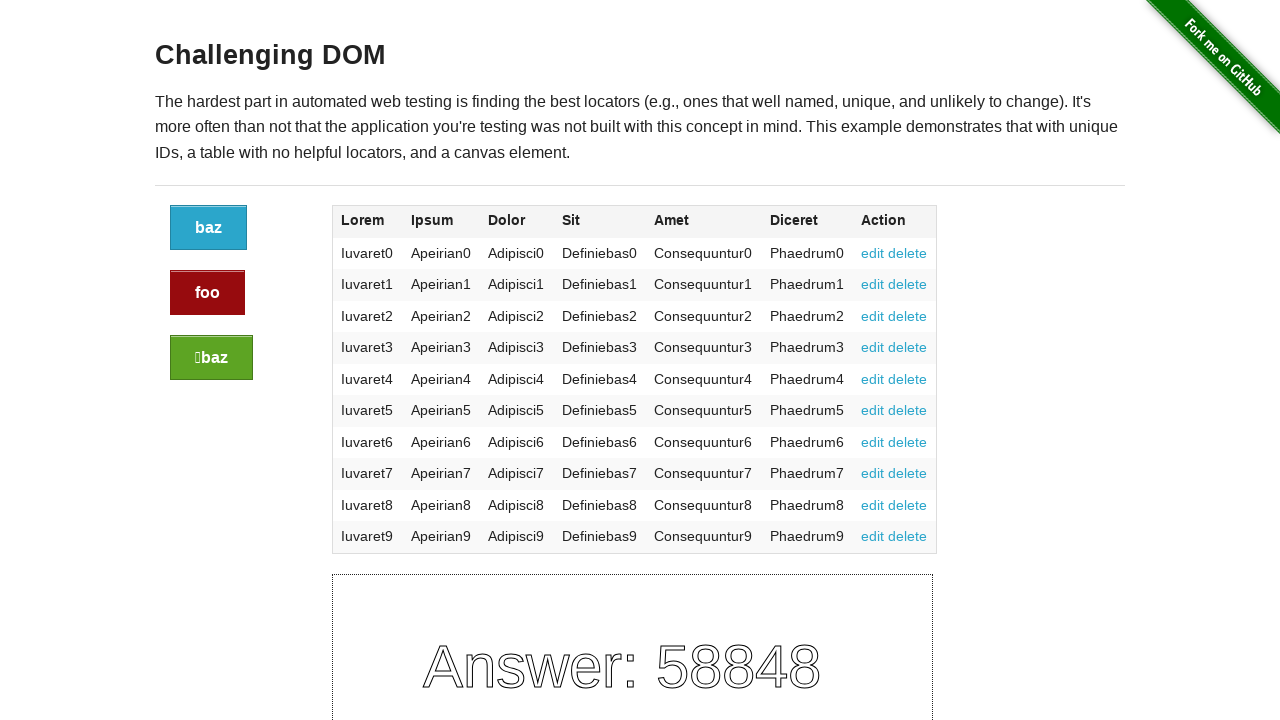

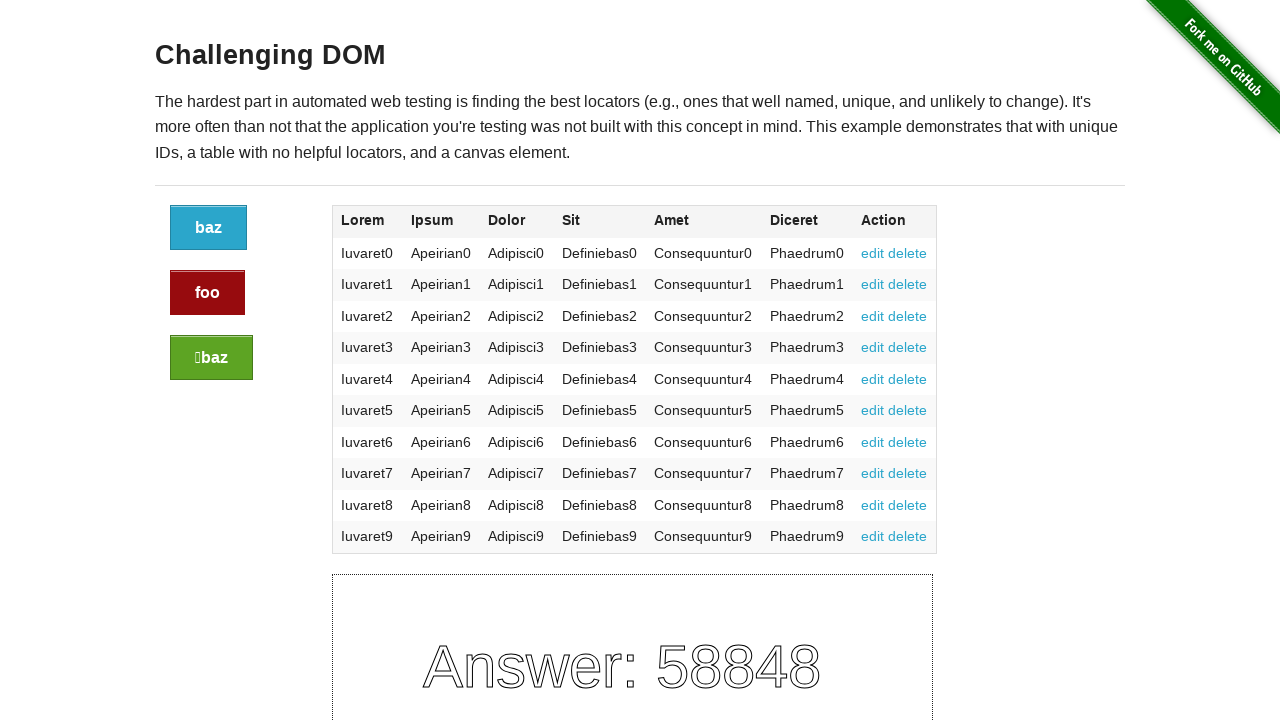